Tests the XYZ Bank demo application by navigating to the Bank Manager section, adding a new customer with first name, last name, and post code, then opening a new account by selecting a customer from a dropdown.

Starting URL: https://www.globalsqa.com/angularJs-protractor/BankingProject/#/login

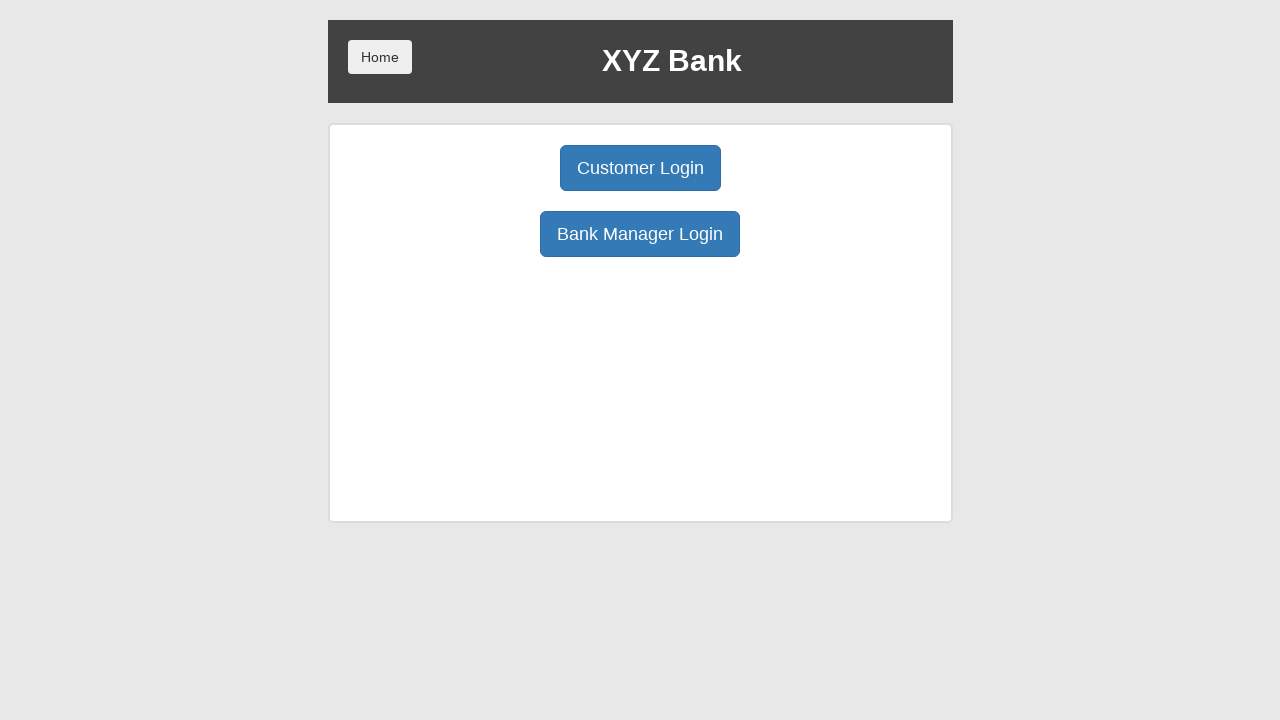

Clicked Bank Manager Login button at (640, 234) on xpath=/html/body/div/div/div[2]/div/div[1]/div[2]/button
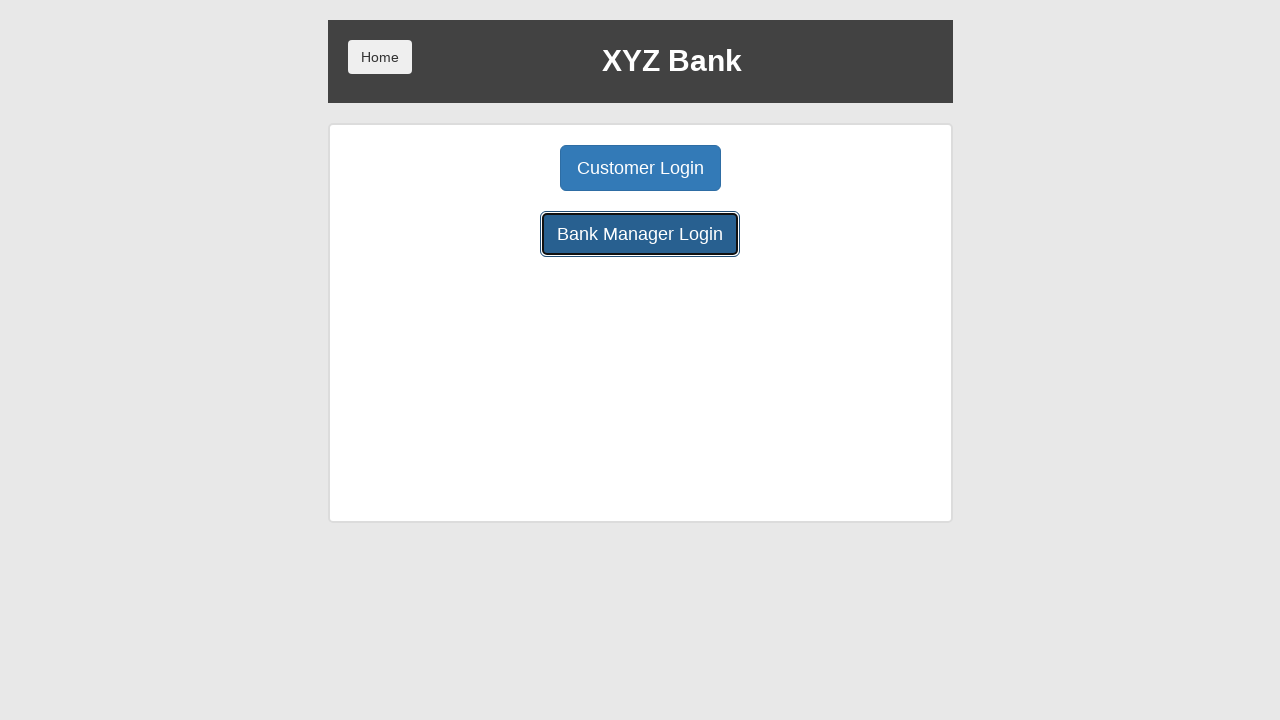

Waited for Bank Manager page to load
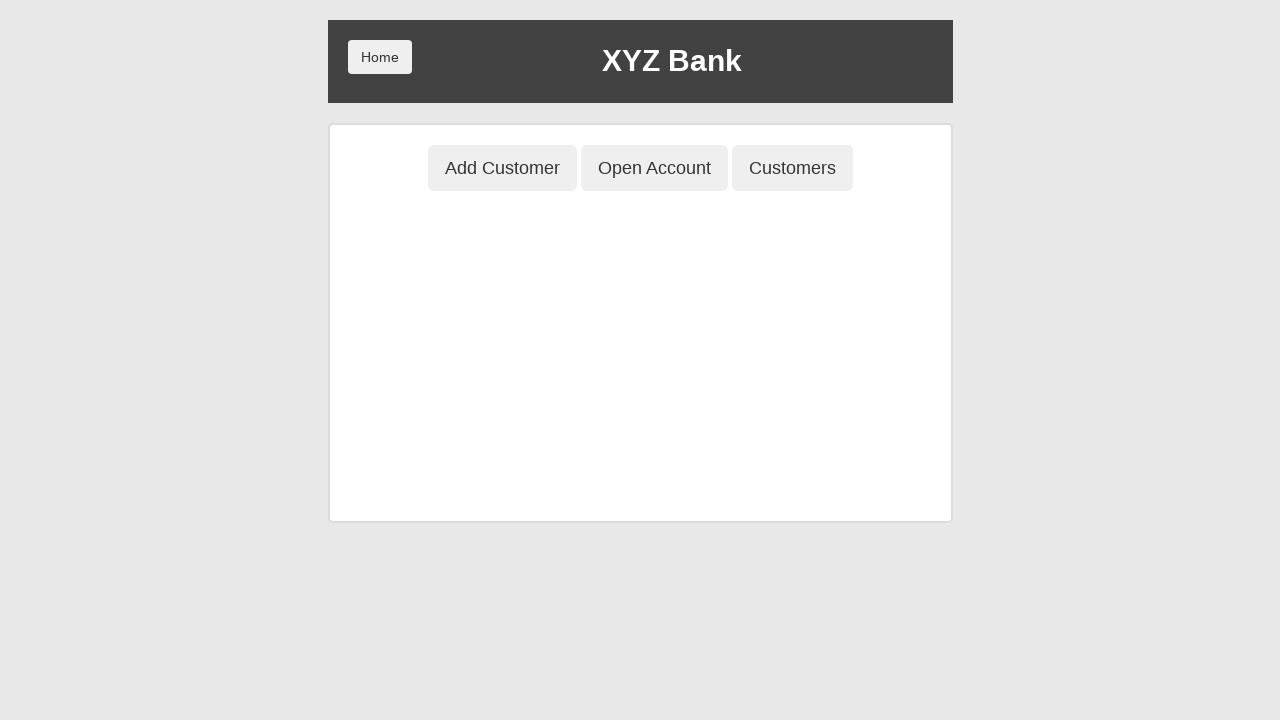

Clicked Add Customer button at (502, 168) on xpath=/html/body/div/div/div[2]/div/div[1]/button[1]
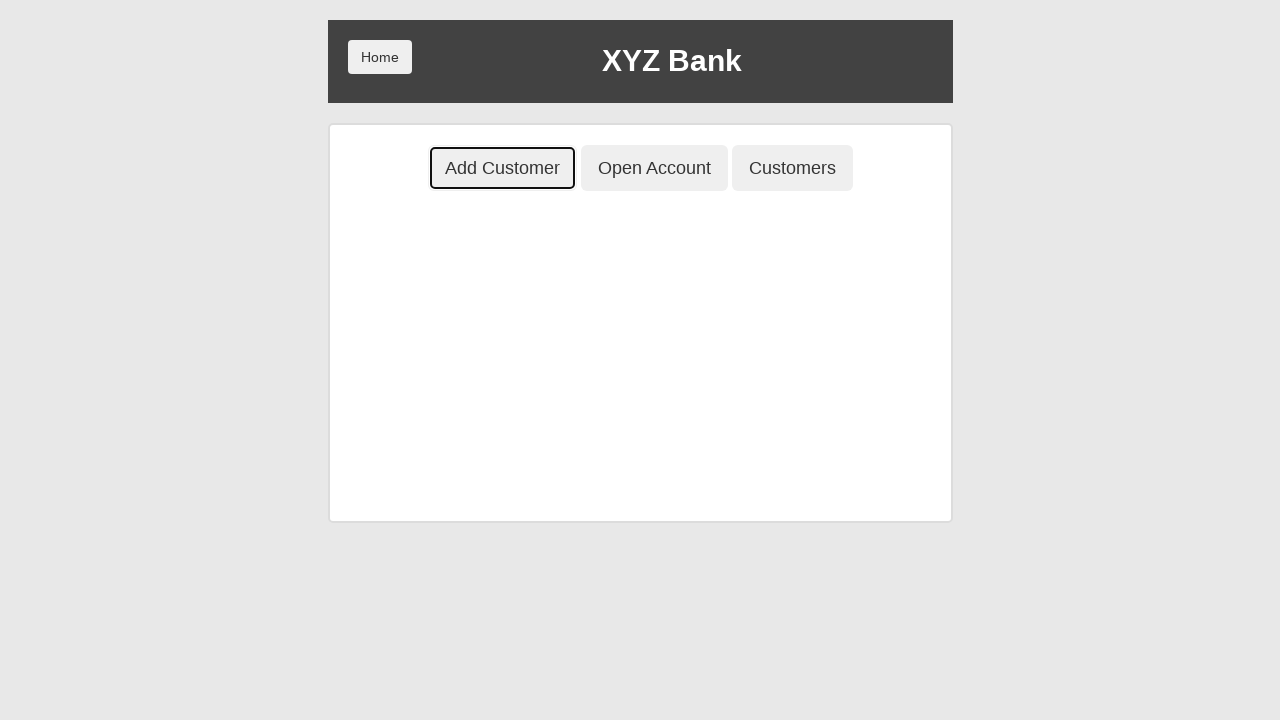

Waited for Add Customer form to load
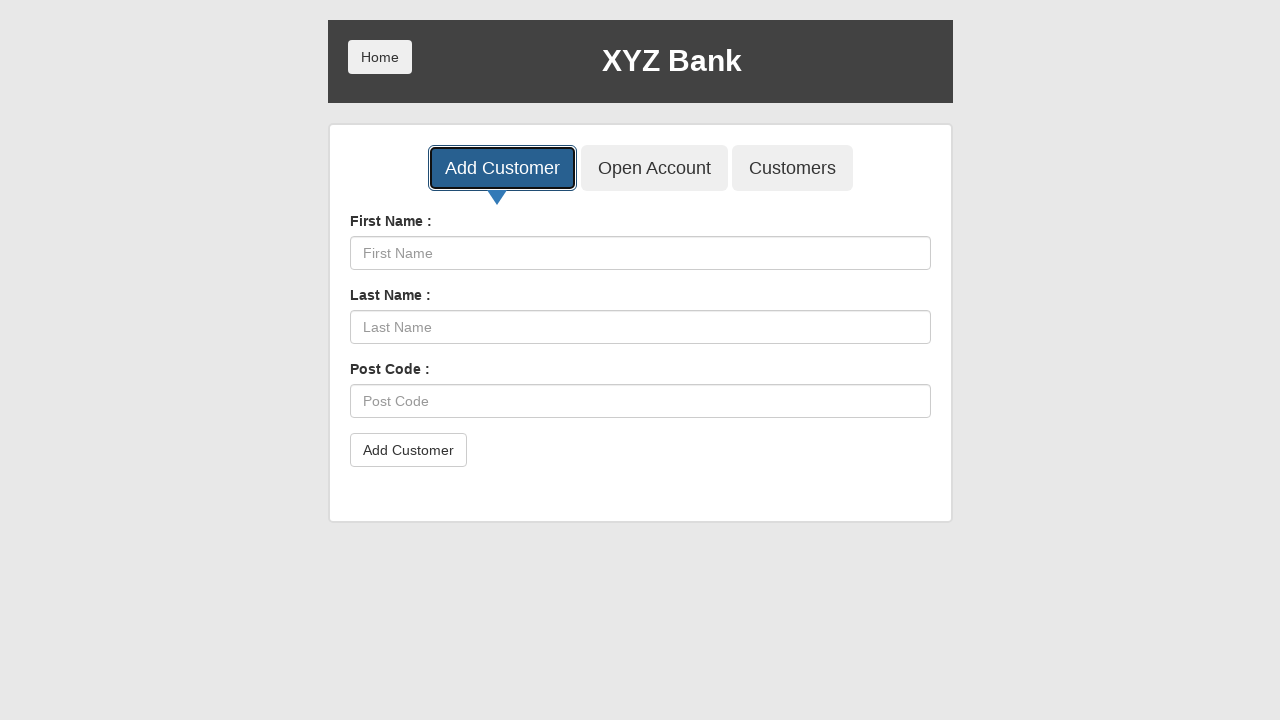

Filled first name field with 'rayan' on xpath=/html/body/div/div/div[2]/div/div[2]/div/div/form/div[1]/input
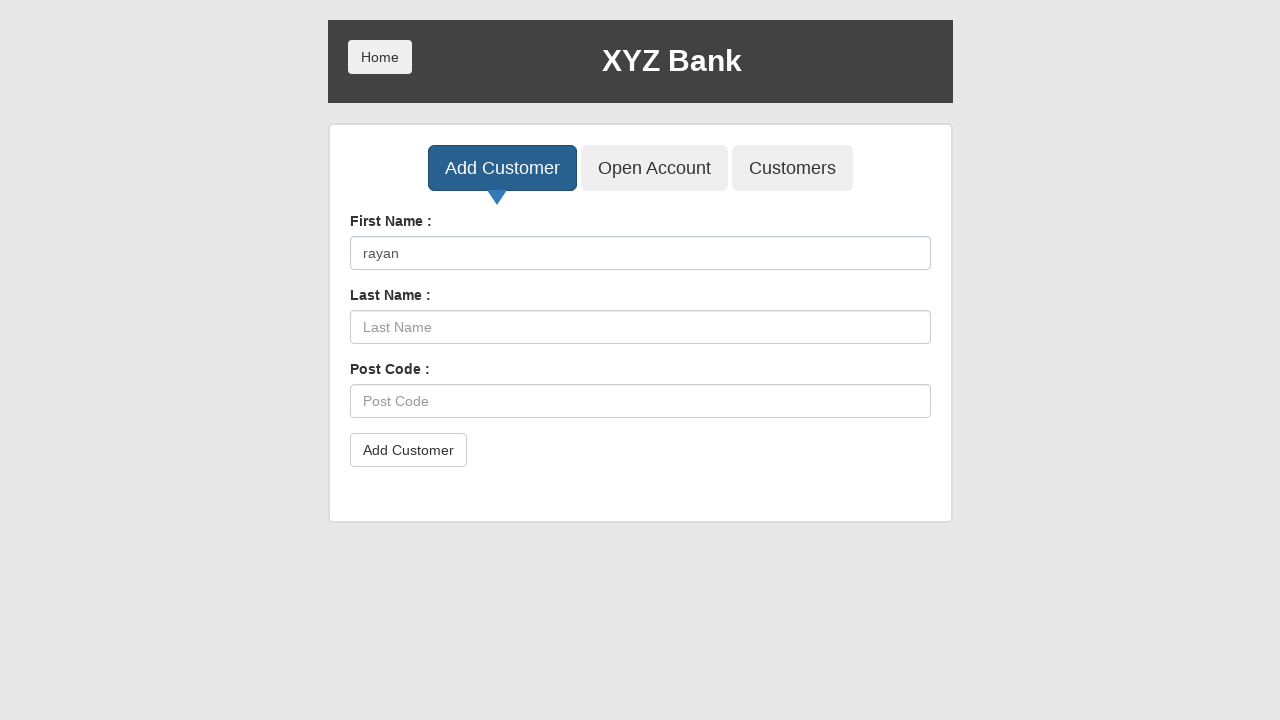

Filled last name field with 'shahin' on xpath=/html/body/div/div/div[2]/div/div[2]/div/div/form/div[2]/input
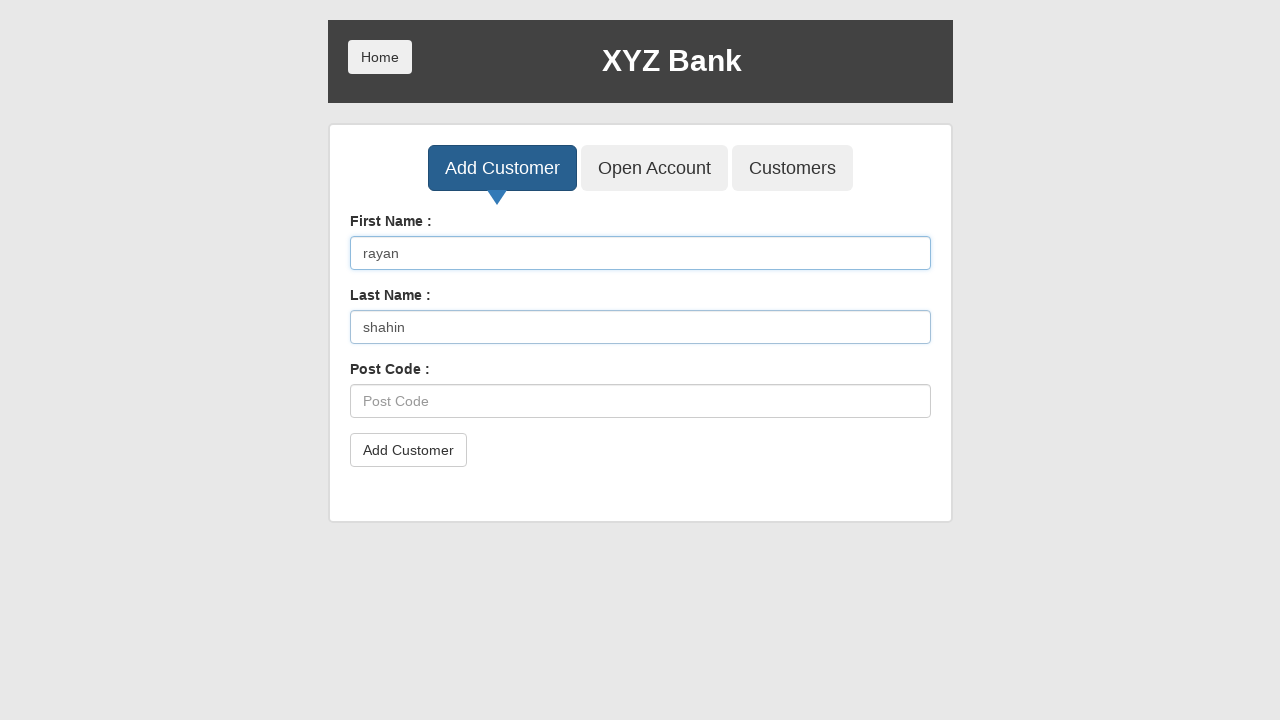

Filled post code field with '98654' on xpath=/html/body/div/div/div[2]/div/div[2]/div/div/form/div[3]/input
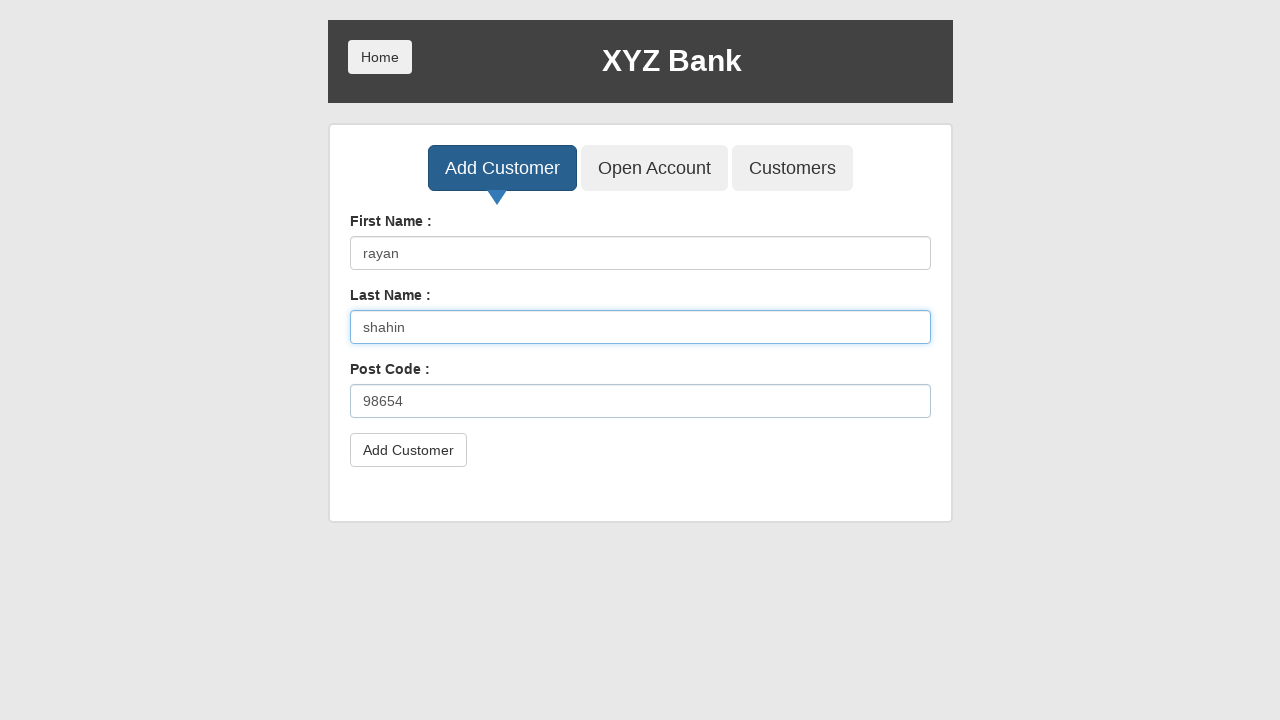

Clicked Add Customer submit button at (408, 450) on xpath=/html/body/div/div/div[2]/div/div[2]/div/div/form/button
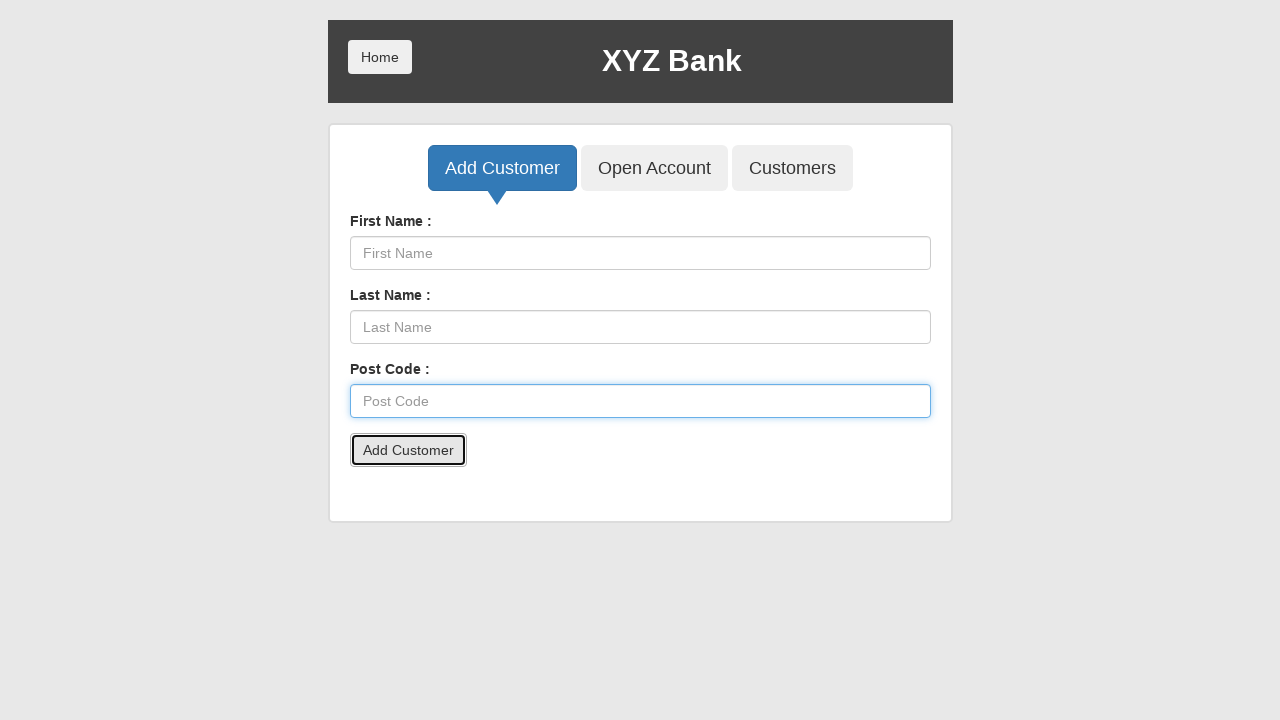

Waited for customer creation confirmation
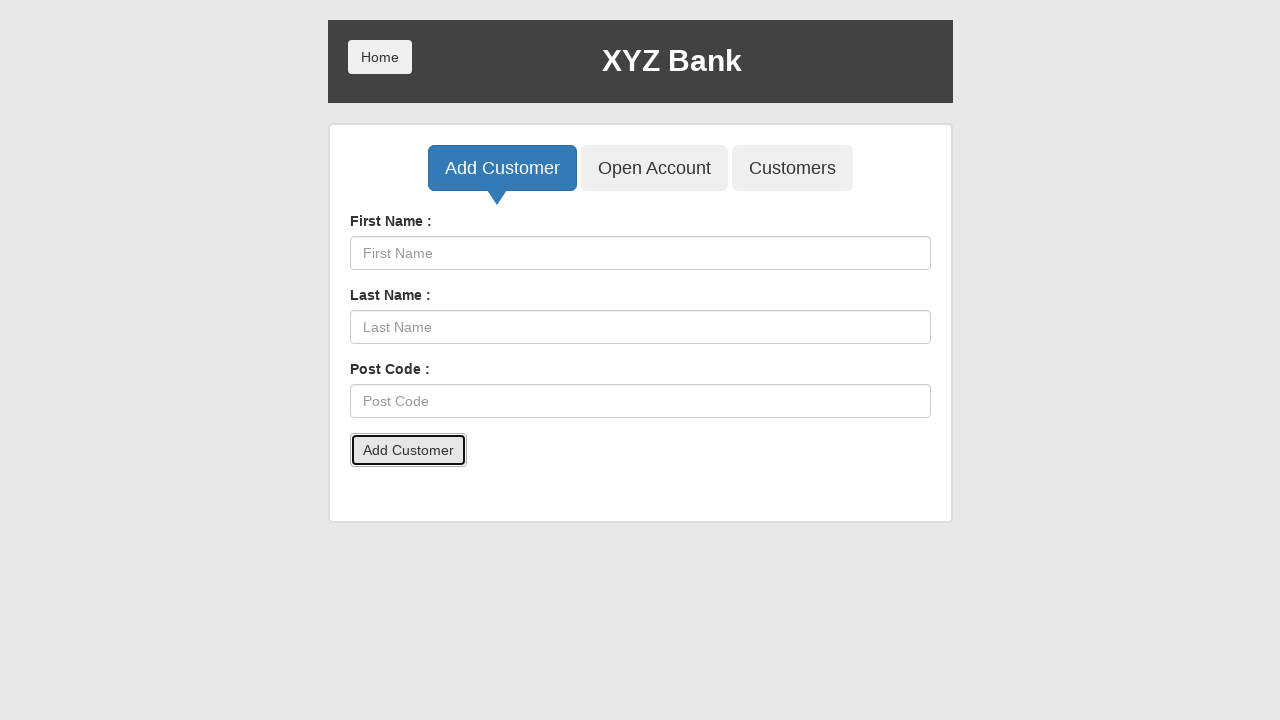

Dismissed alert dialog
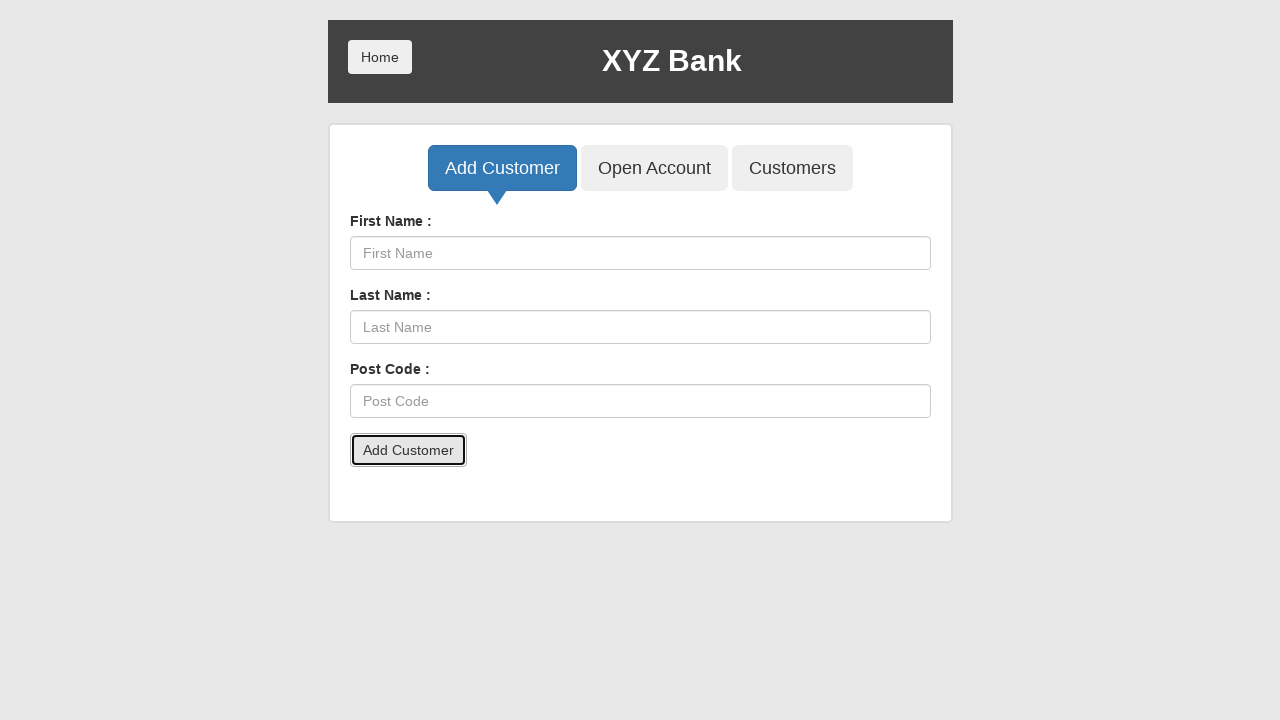

Waited after dismissing alert
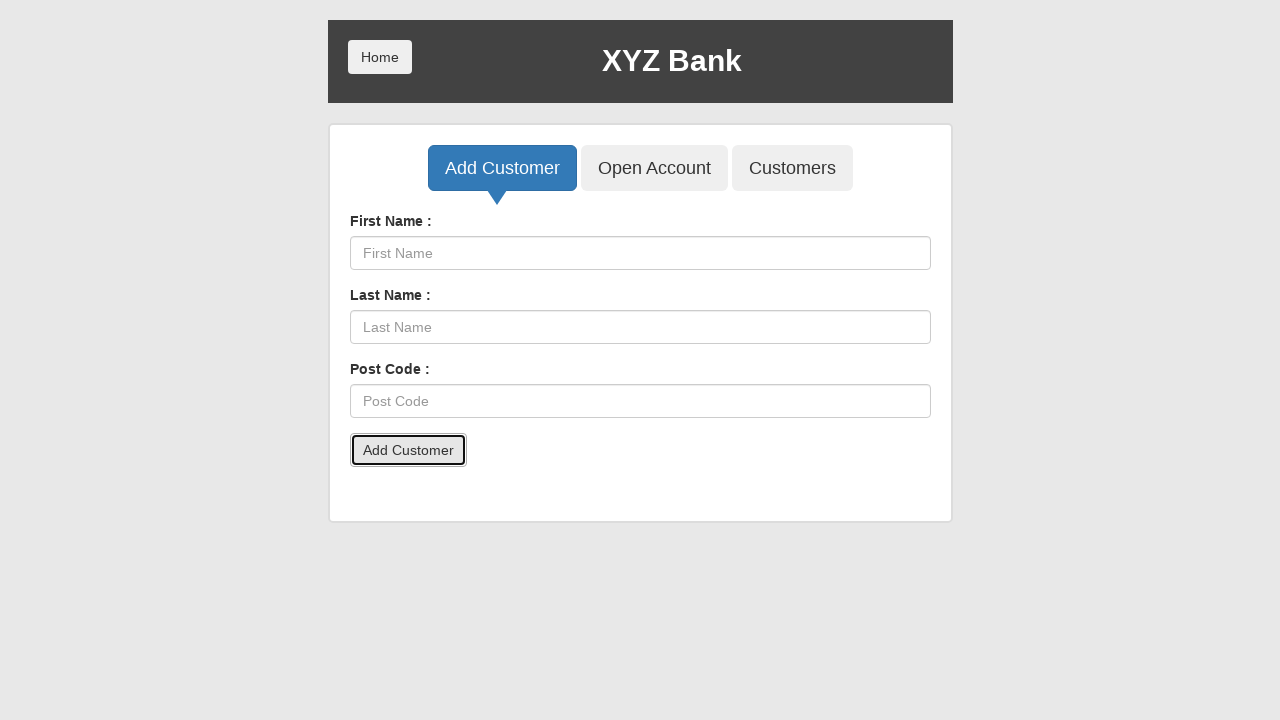

Clicked Home button to return to main menu at (380, 57) on xpath=/html/body/div/div/div[1]/button[1]
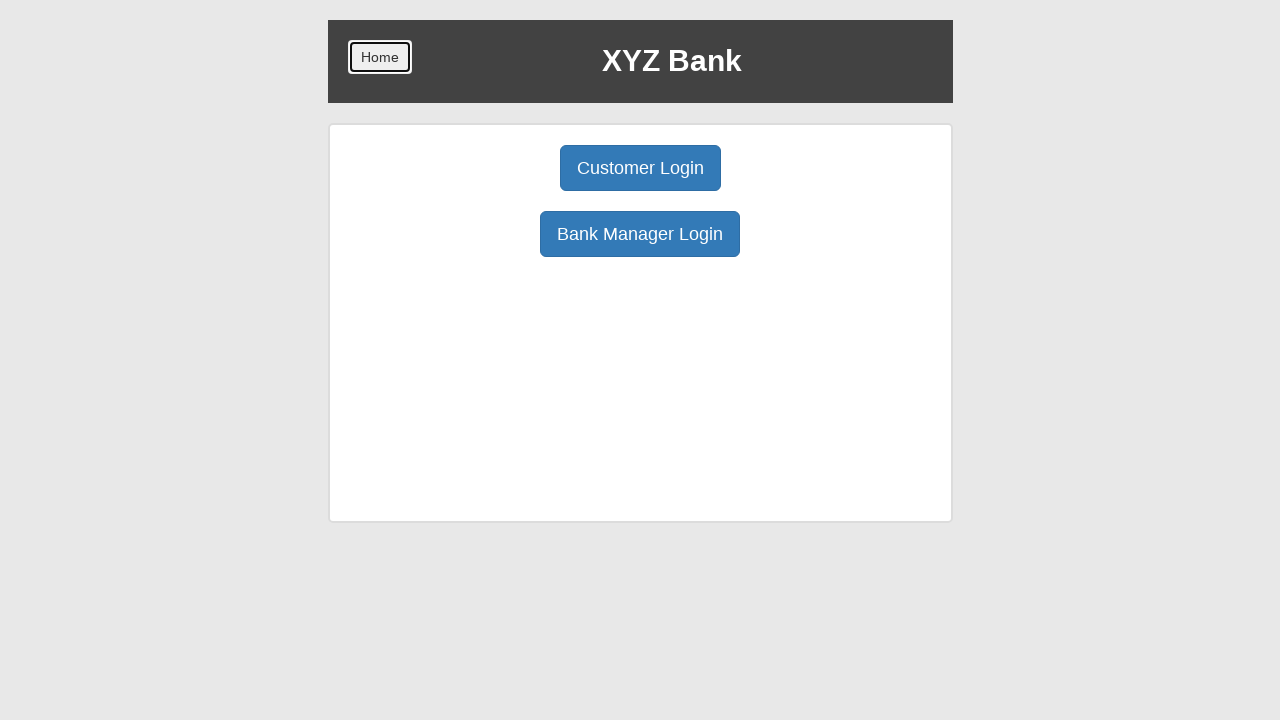

Waited for home page to load
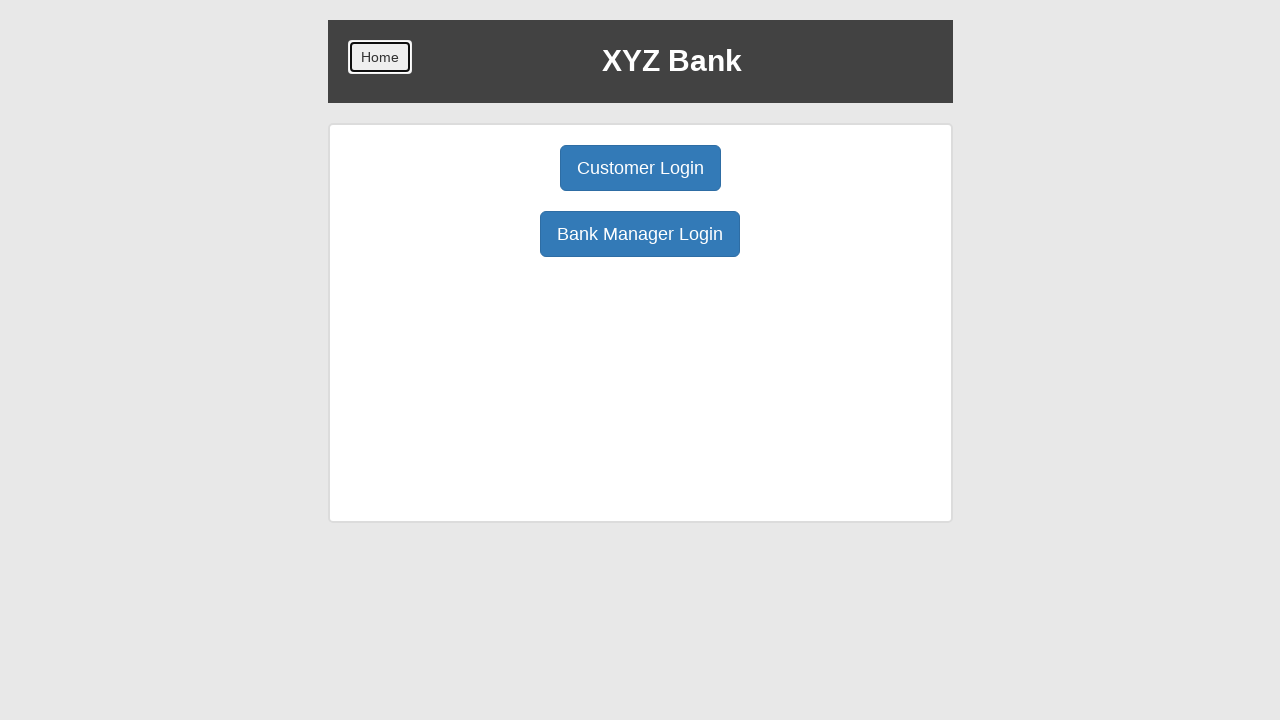

Clicked Open Account button at (640, 168) on xpath=/html/body/div/div/div[2]/div/div[1]/div[1]/button
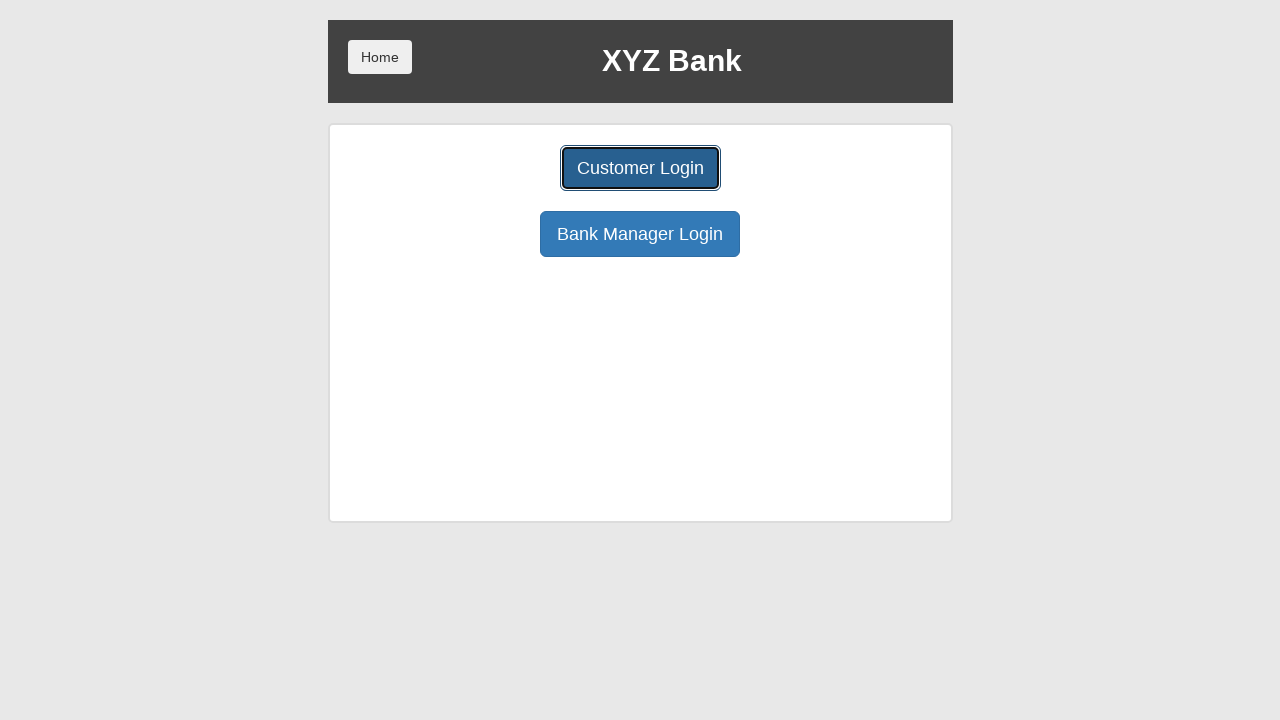

Waited for Open Account form to load
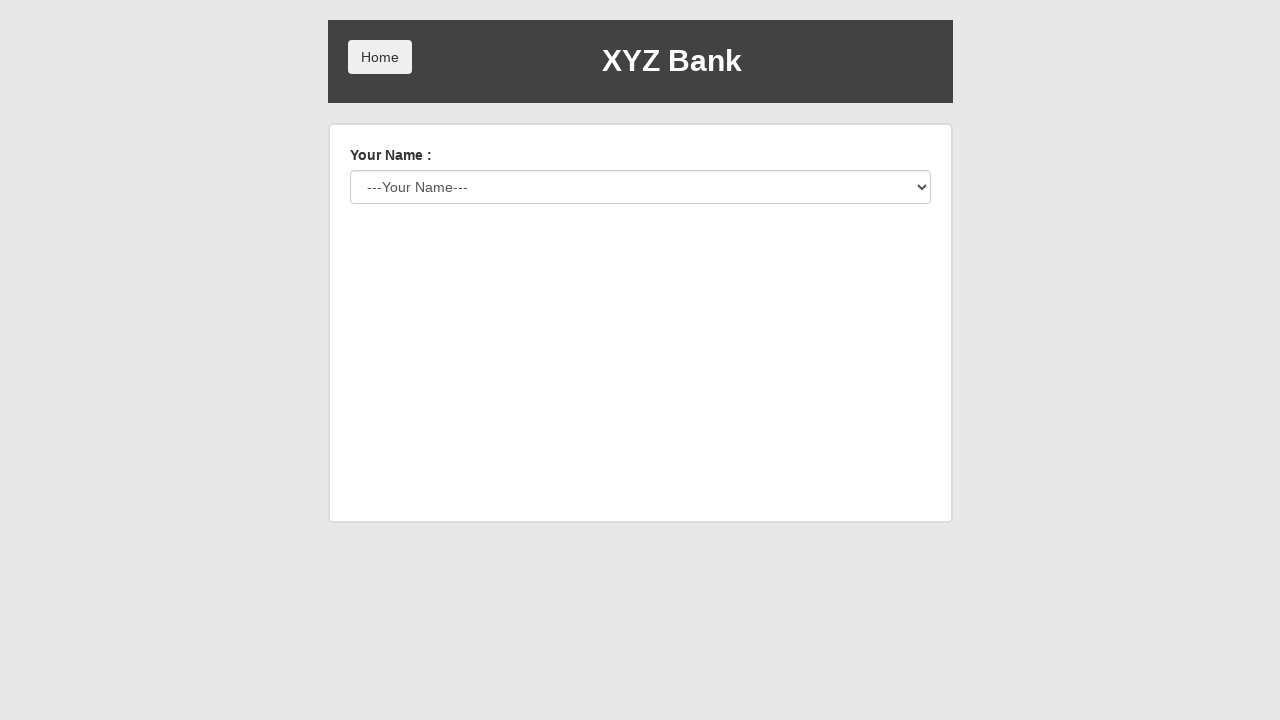

Clicked user select dropdown at (640, 187) on #userSelect
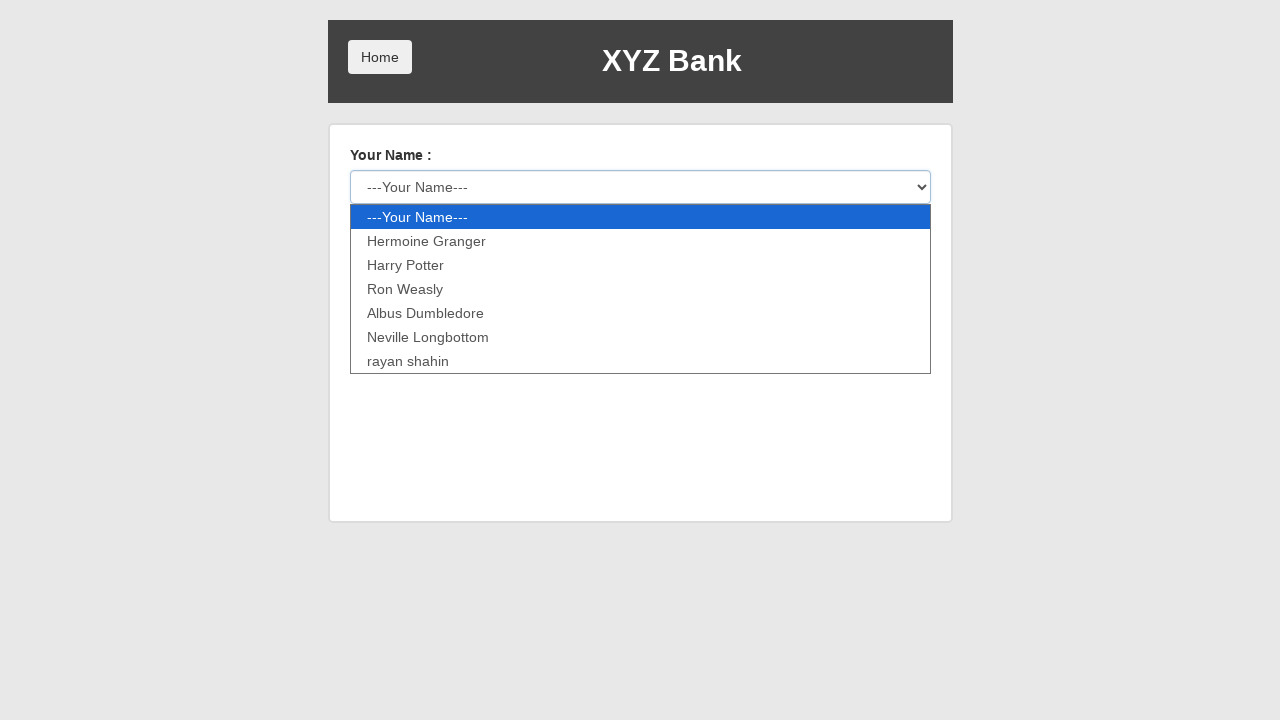

Waited for dropdown options to appear
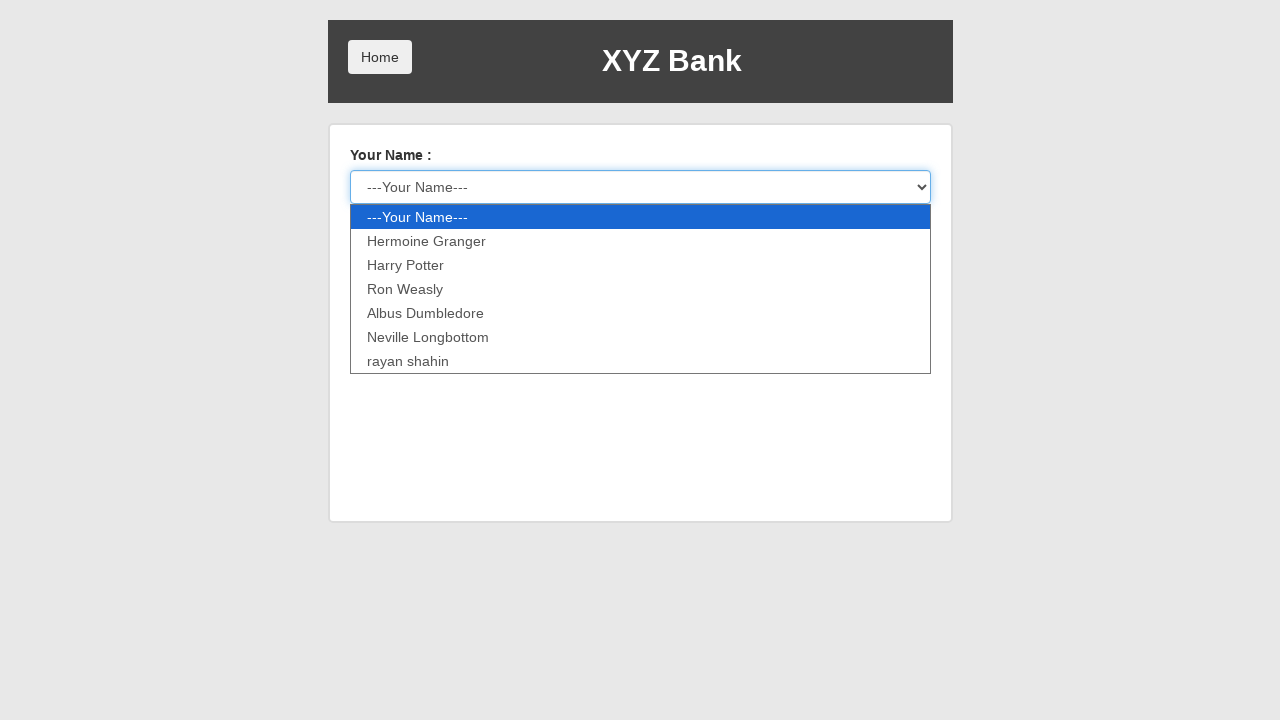

Selected customer from dropdown (index 6 - rayan shahin) on #userSelect
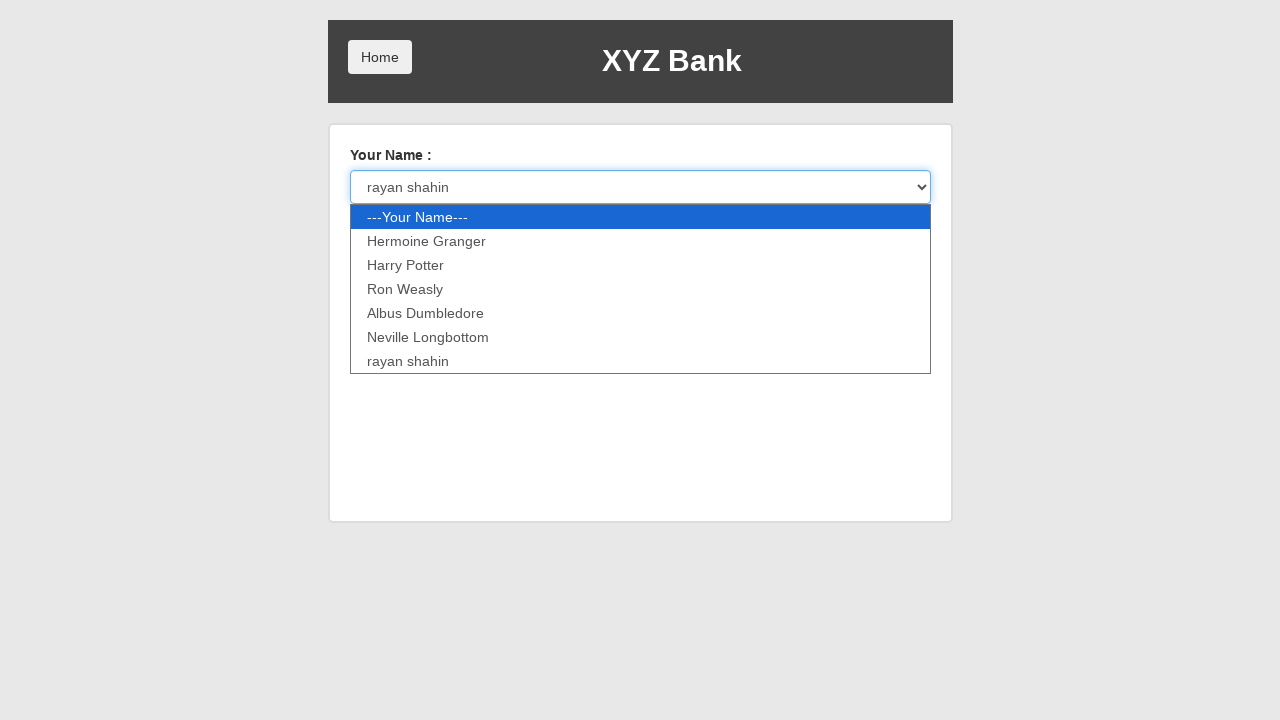

Clicked submit button to open new account at (380, 236) on xpath=/html/body/div/div/div[2]/div/form/button
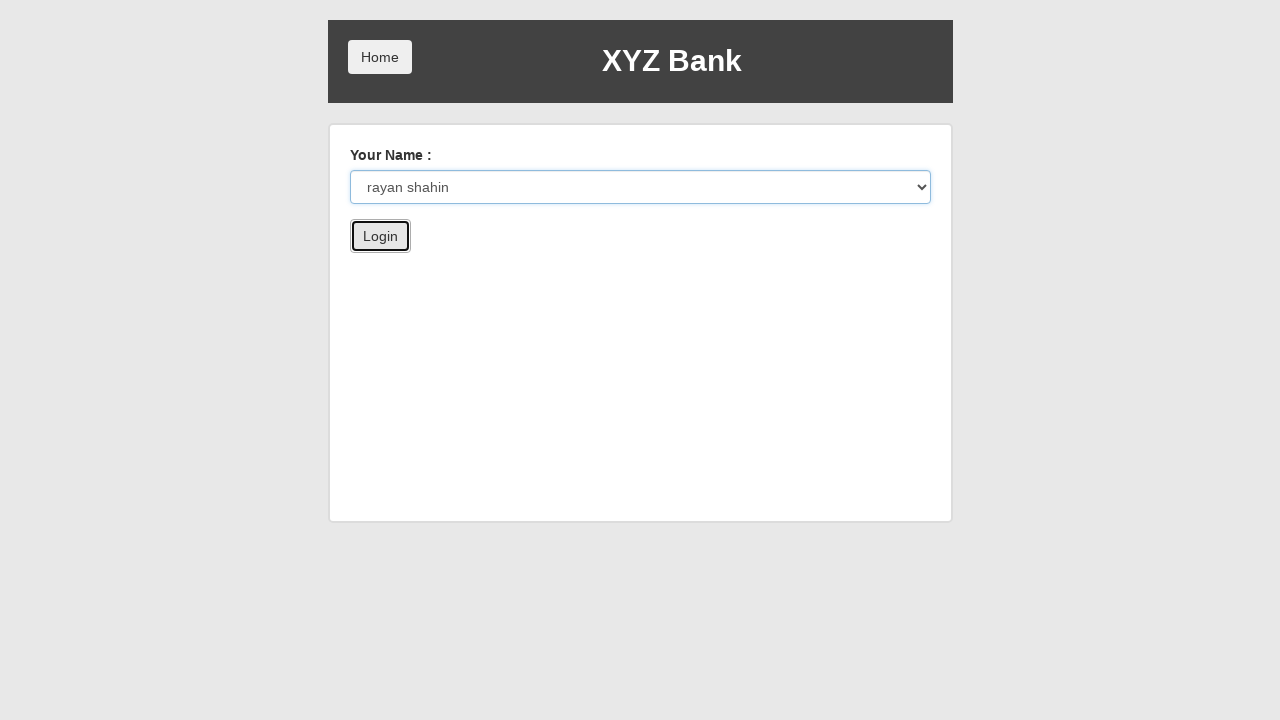

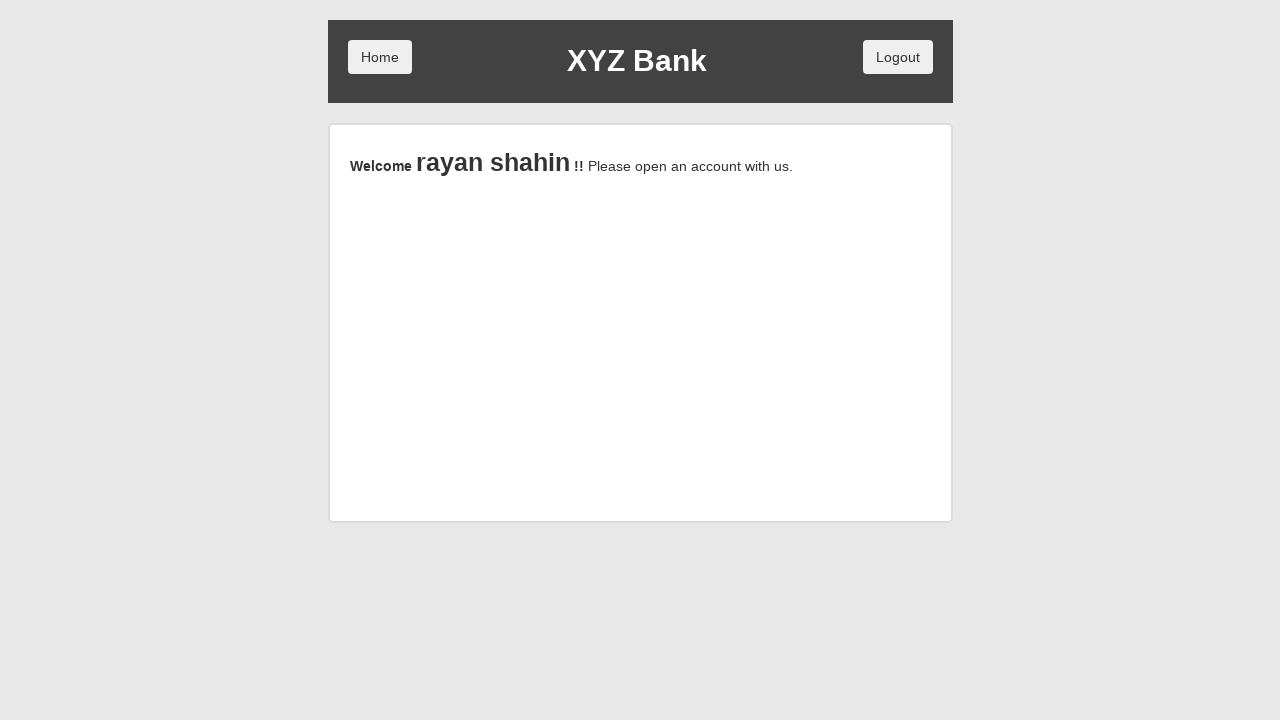